Tests a sequence of dynamically enabled buttons by clicking each button as it becomes enabled, starting from the start button through buttons one, two, and three, then verifying the completion message.

Starting URL: https://testpages.herokuapp.com/styled/dynamic-buttons-disabled.html

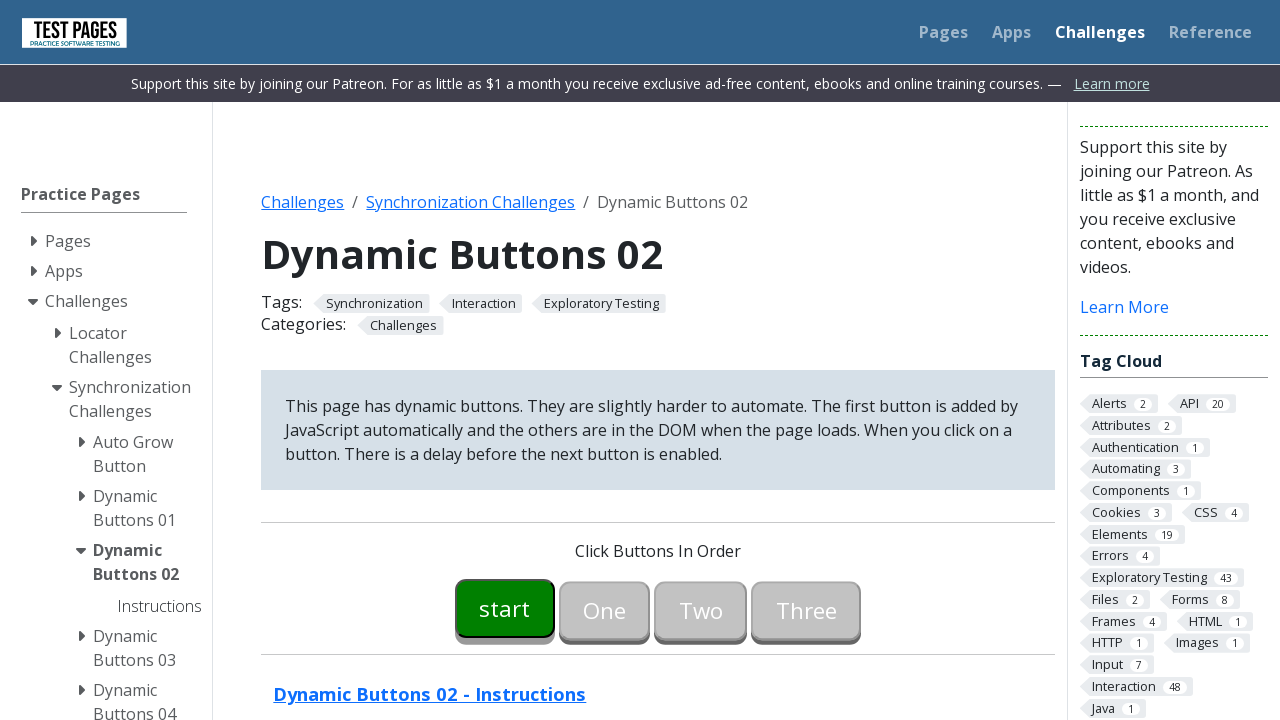

Waited for start button to appear
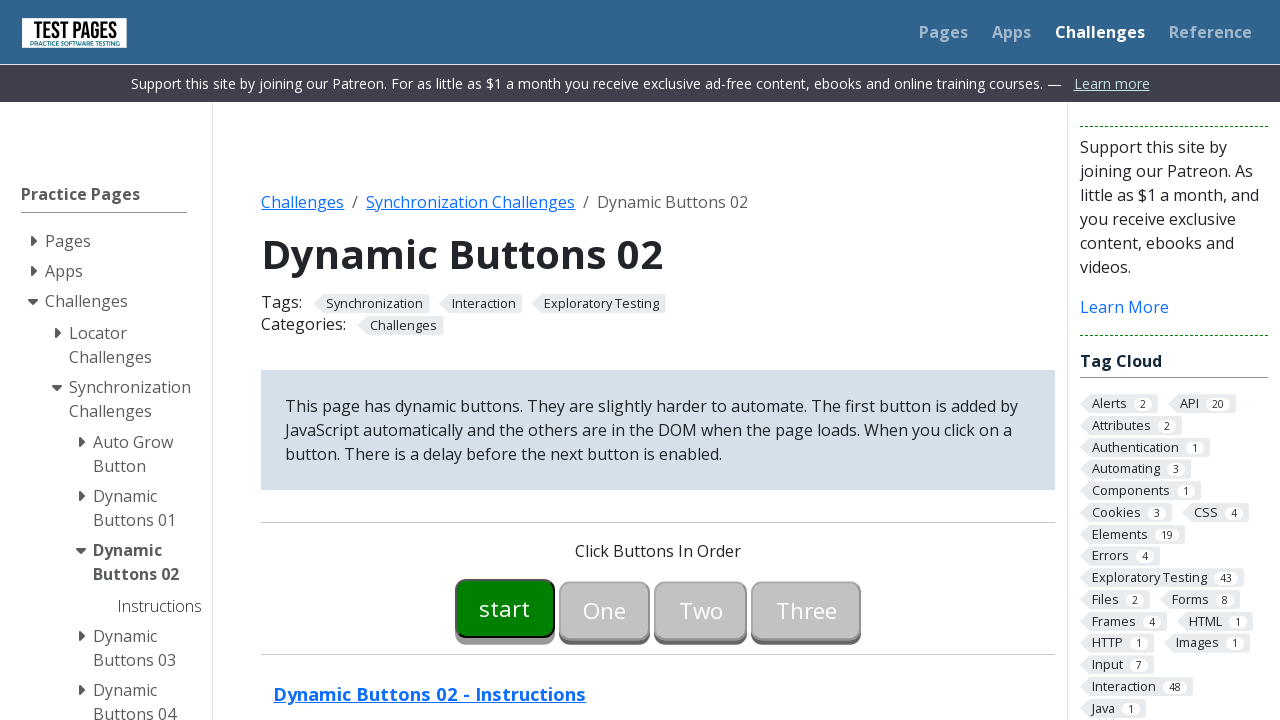

Clicked start button at (505, 608) on #button00
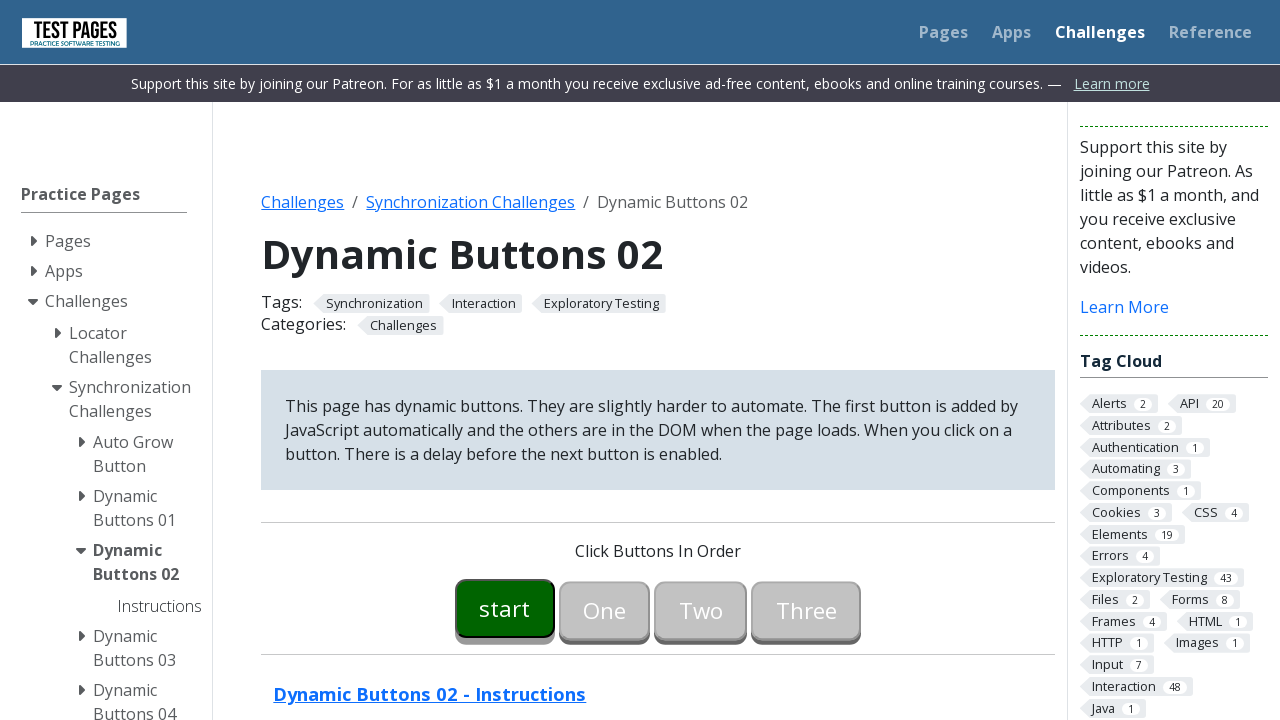

Waited for button one to become enabled
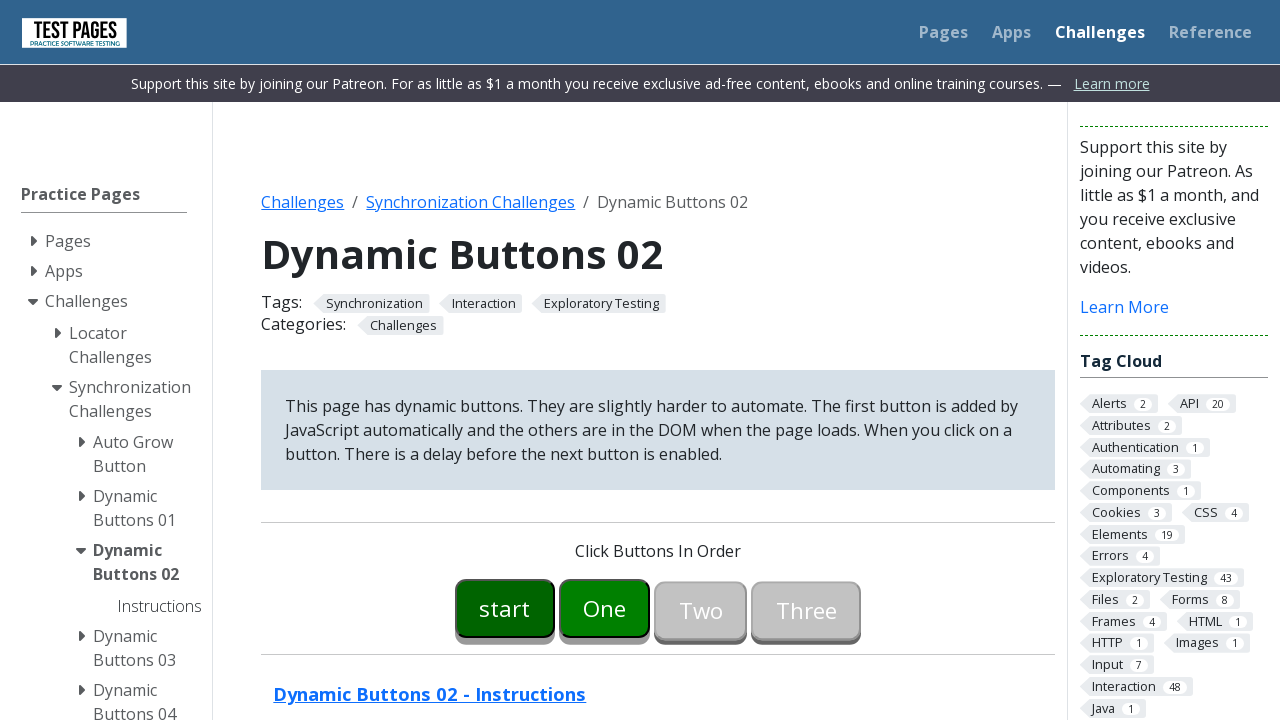

Clicked button one at (605, 608) on #button01
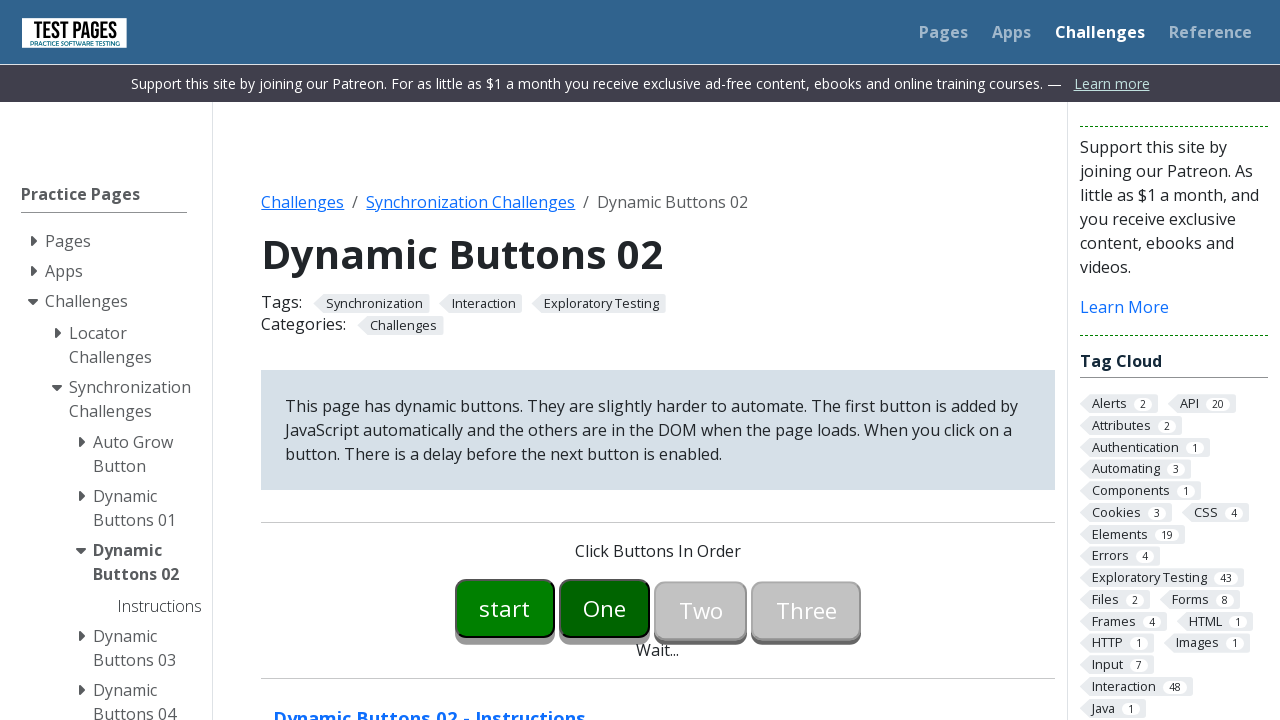

Waited for button two to become enabled
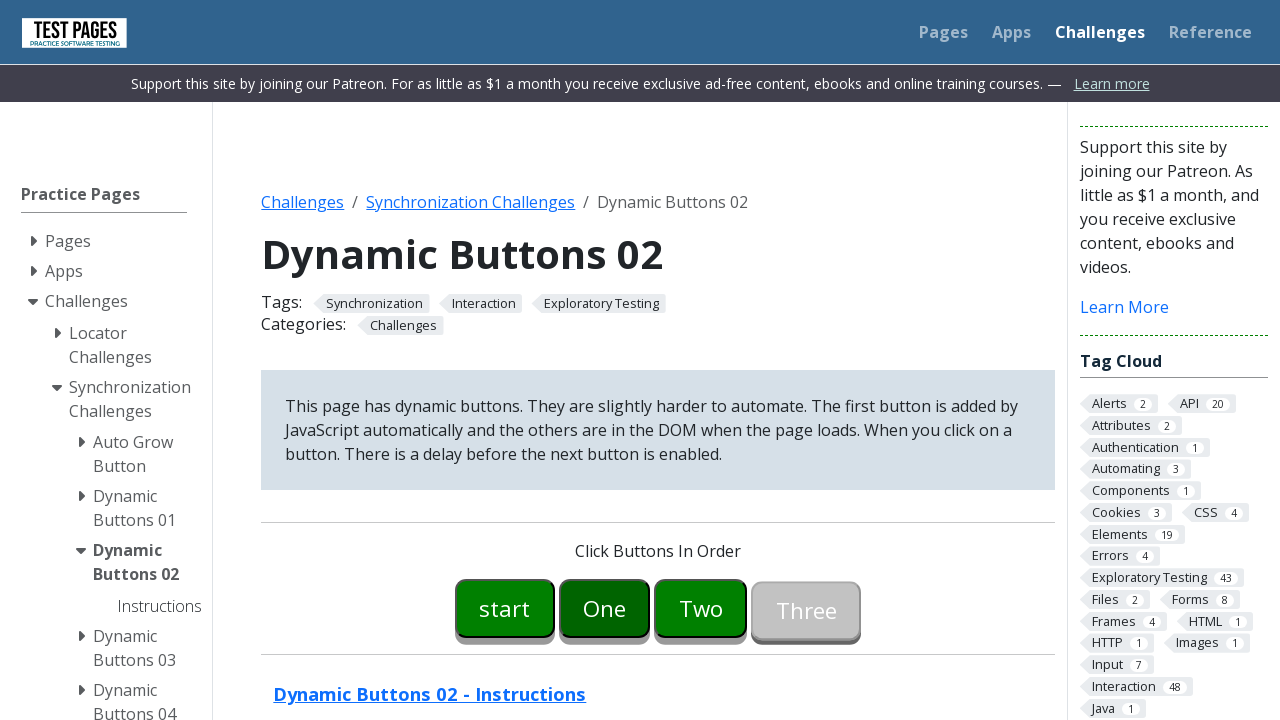

Clicked button two at (701, 608) on #button02
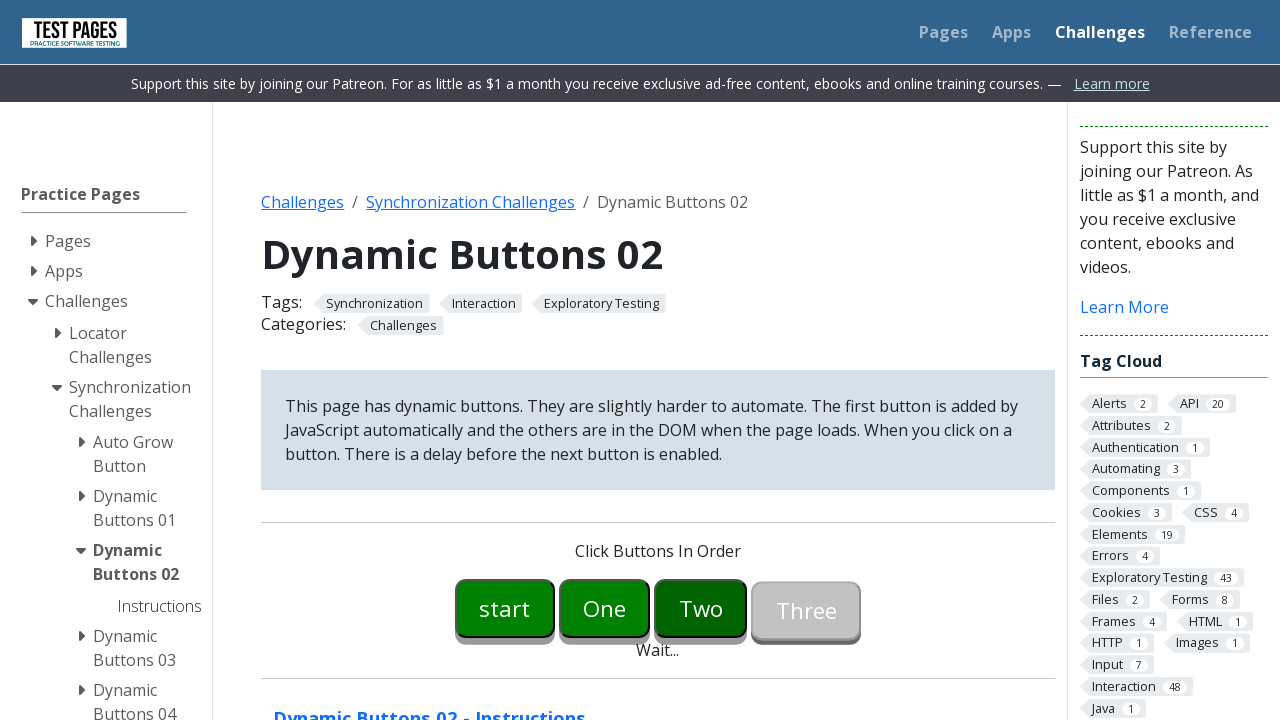

Waited for button three to become enabled
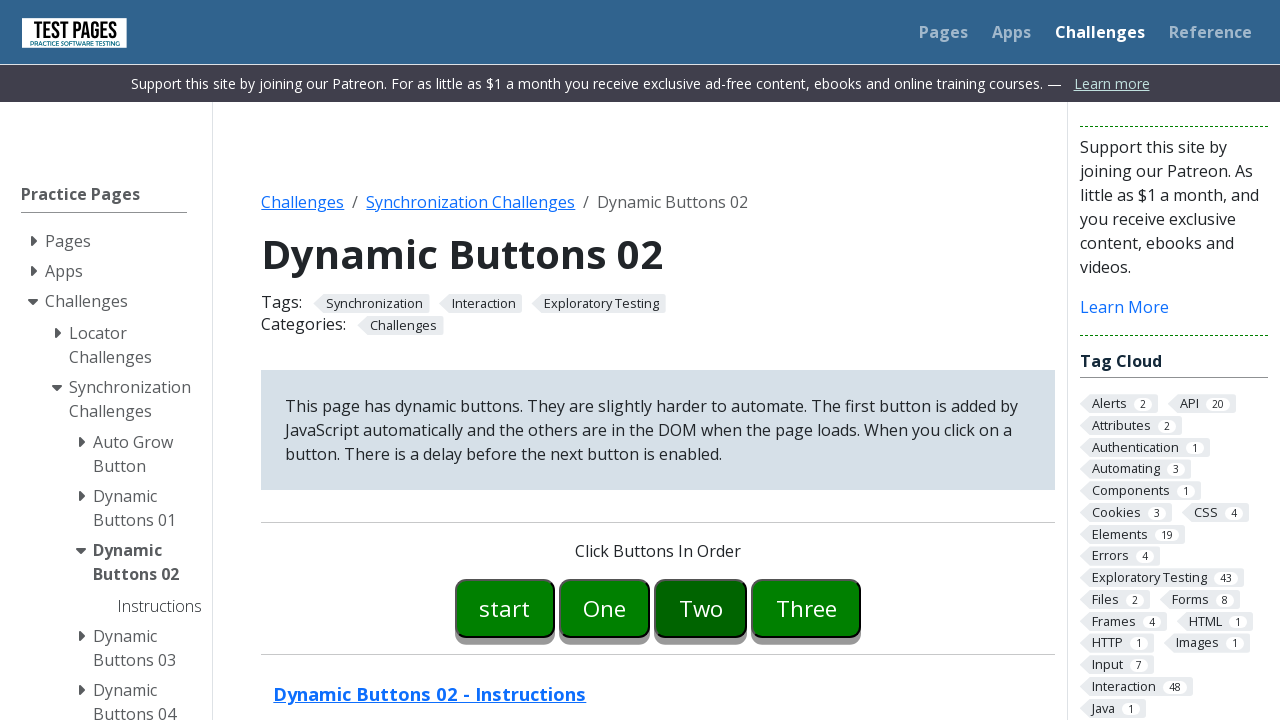

Clicked button three at (806, 608) on #button03
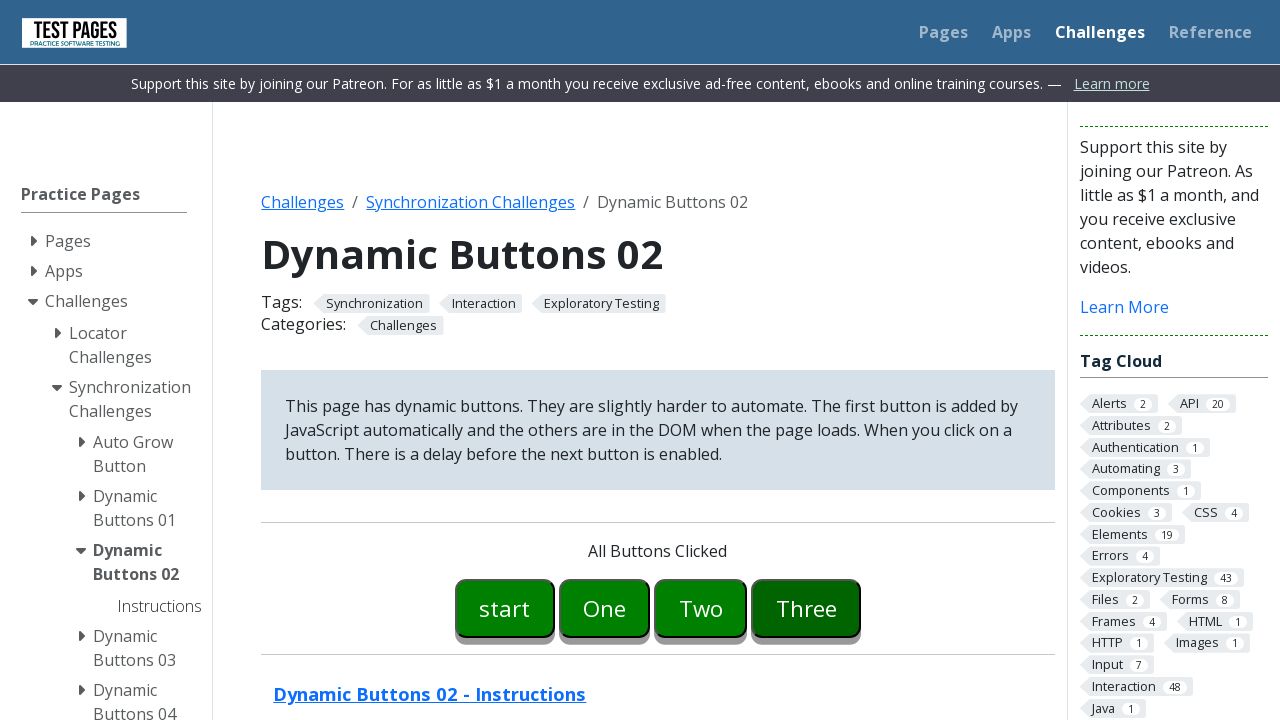

Waited for completion message to appear
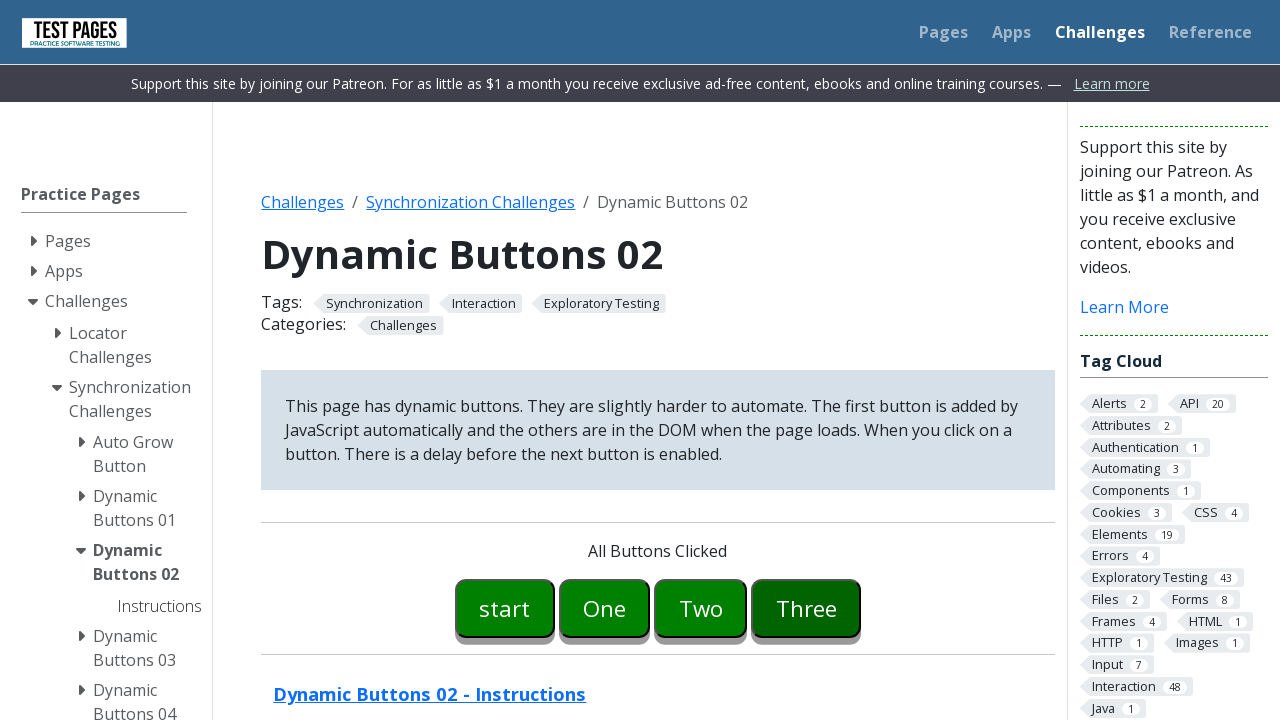

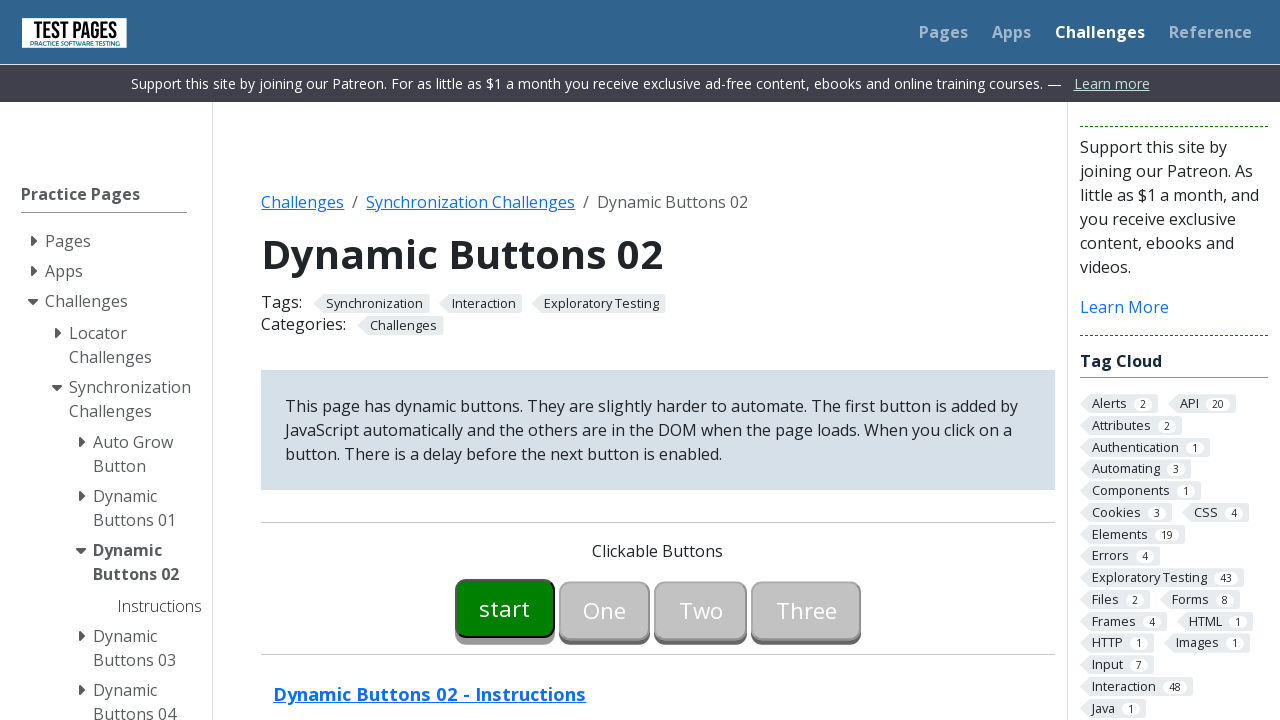